Tests a basic web calculator by entering a mathematical operation (clicking number and operator buttons) and clicking the calculate button to get the result.

Starting URL: http://www.math.com/students/calculators/source/basic.htm

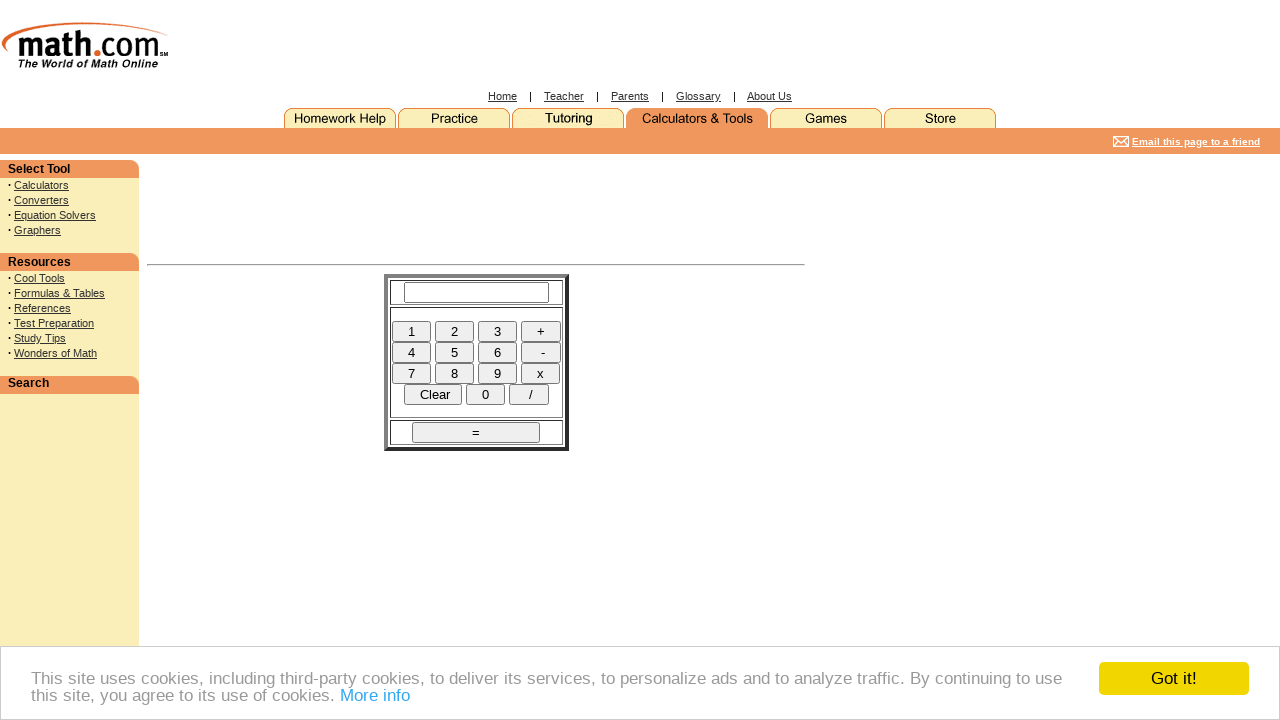

Clicked number 1 button at (411, 331) on input[name='one']
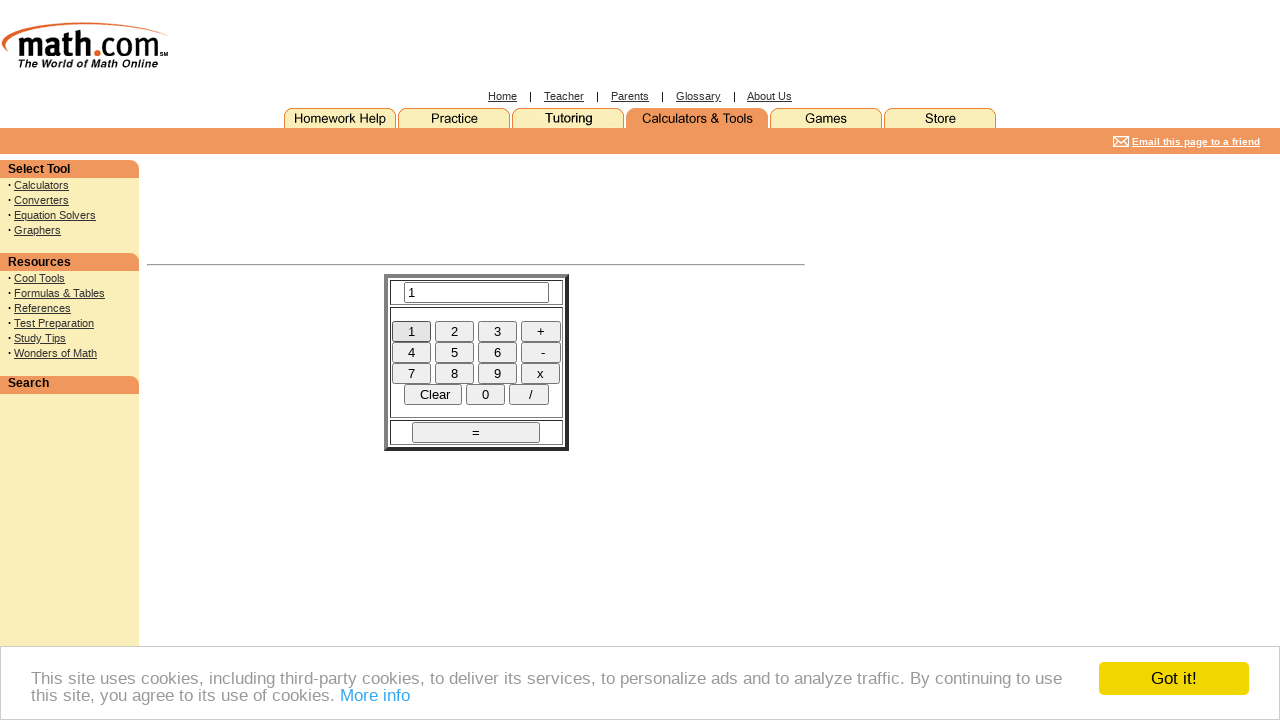

Clicked number 2 button at (454, 331) on input[name='two']
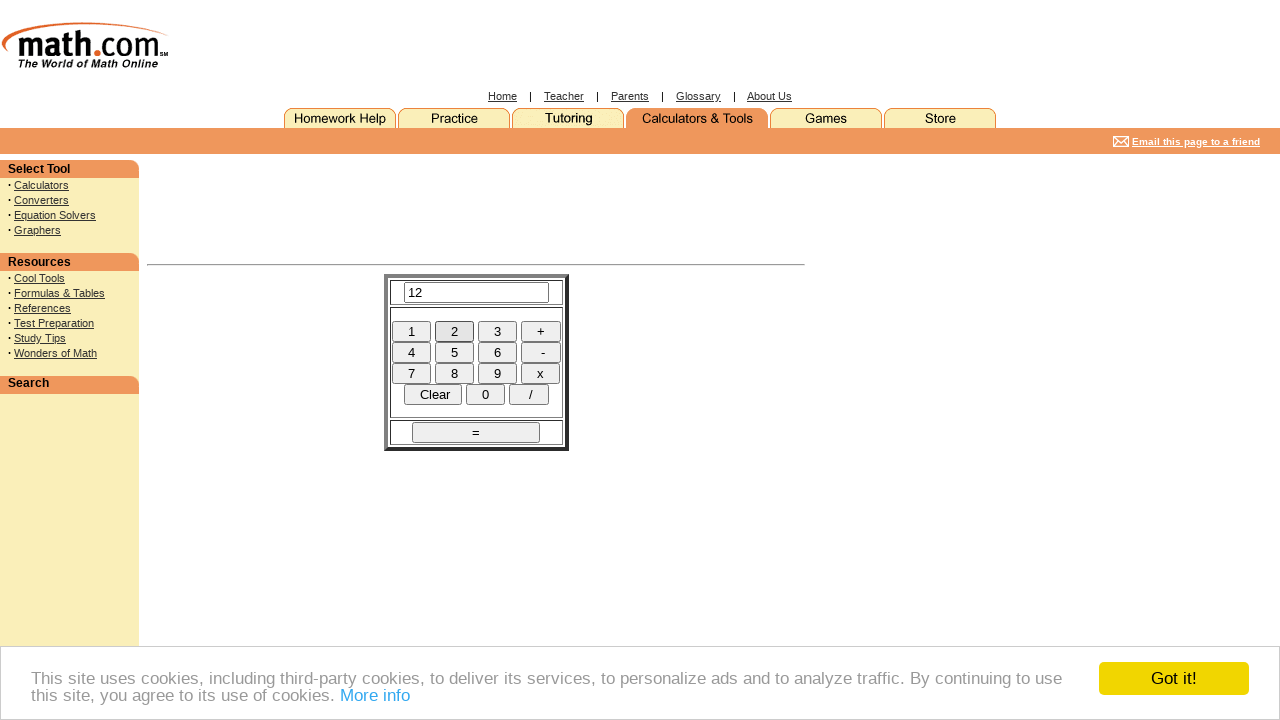

Clicked plus operator button at (540, 331) on input[name='plus']
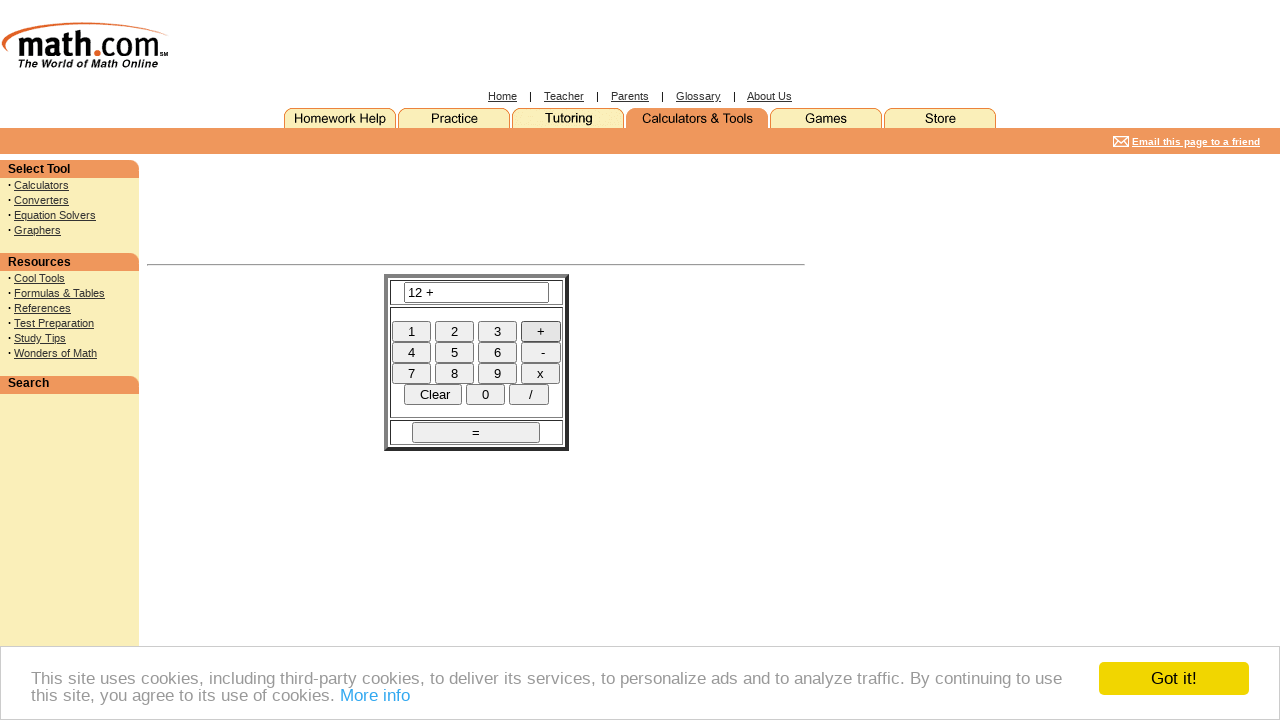

Clicked number 3 button at (497, 331) on input[name='three']
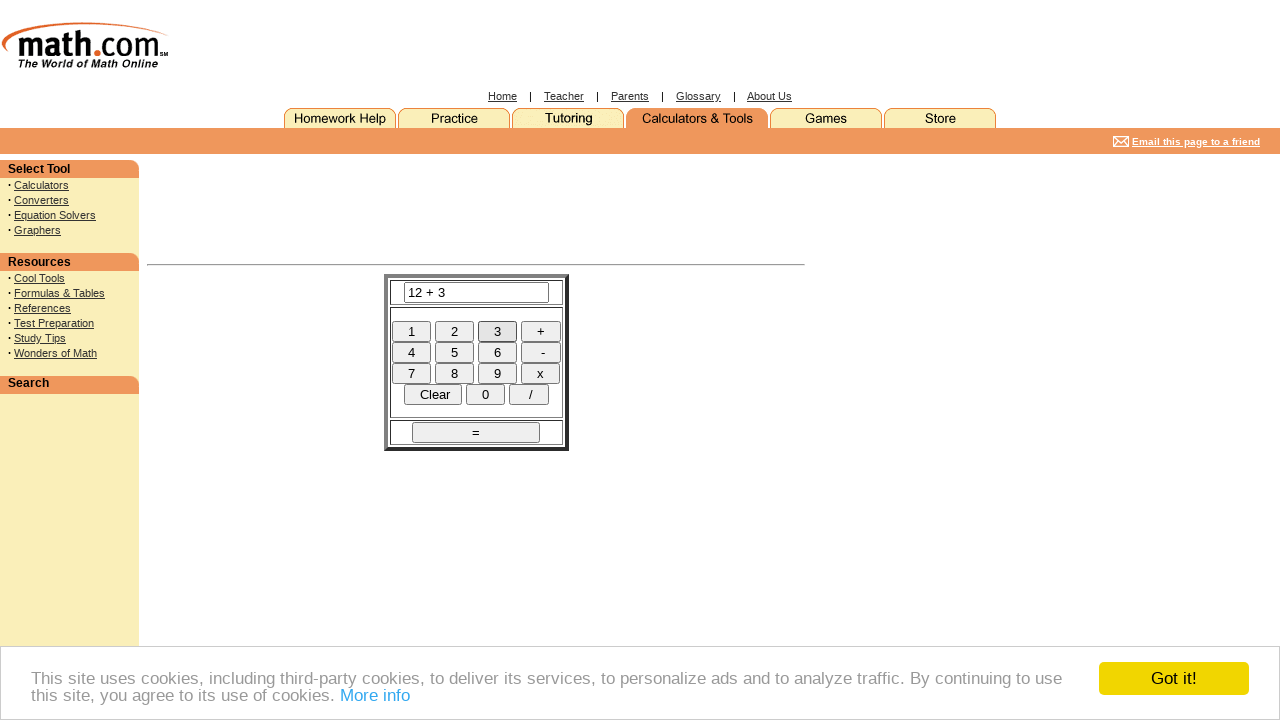

Clicked number 4 button at (411, 352) on input[name='four']
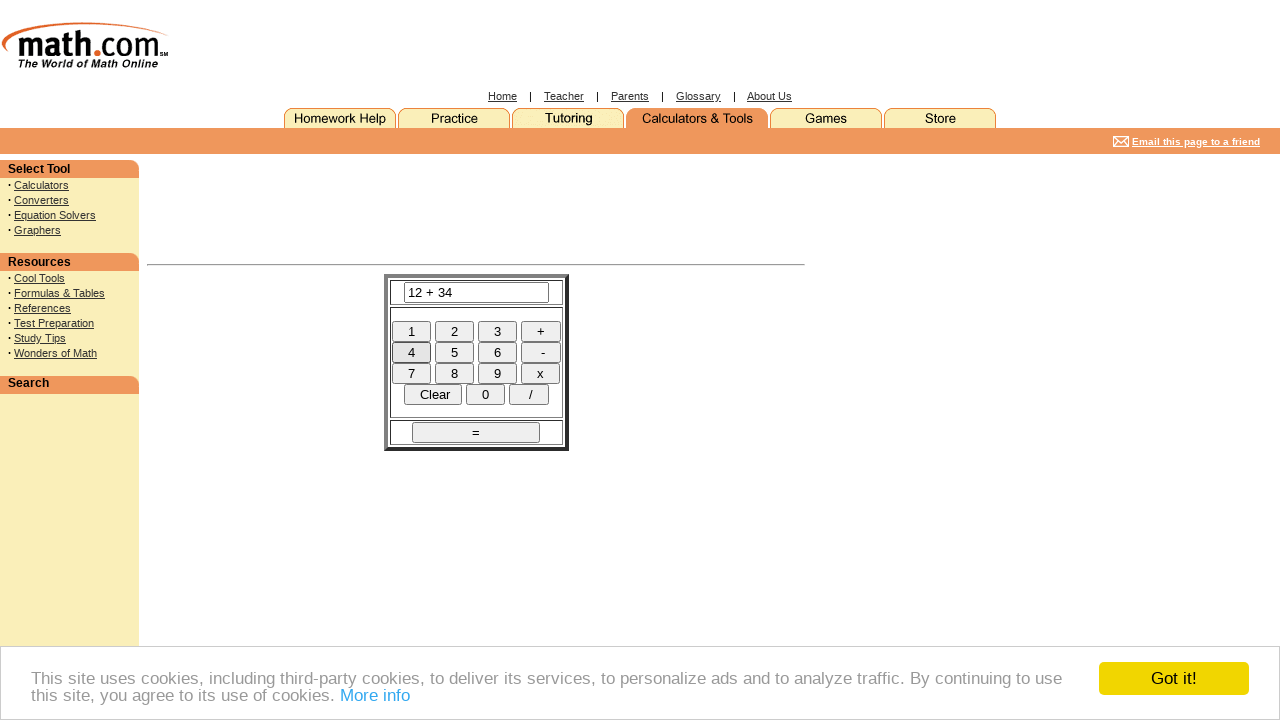

Clicked calculate button to compute 12+34 at (476, 432) on input[name='DoIt']
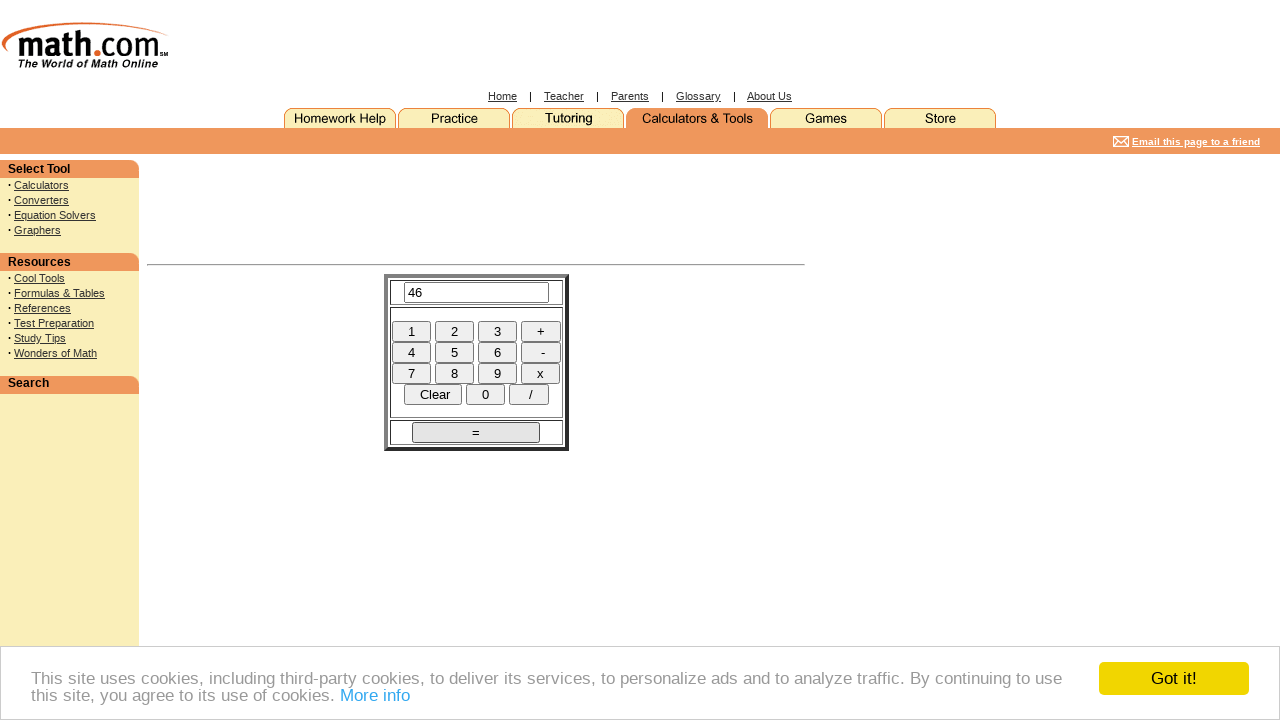

Result field loaded with calculation result
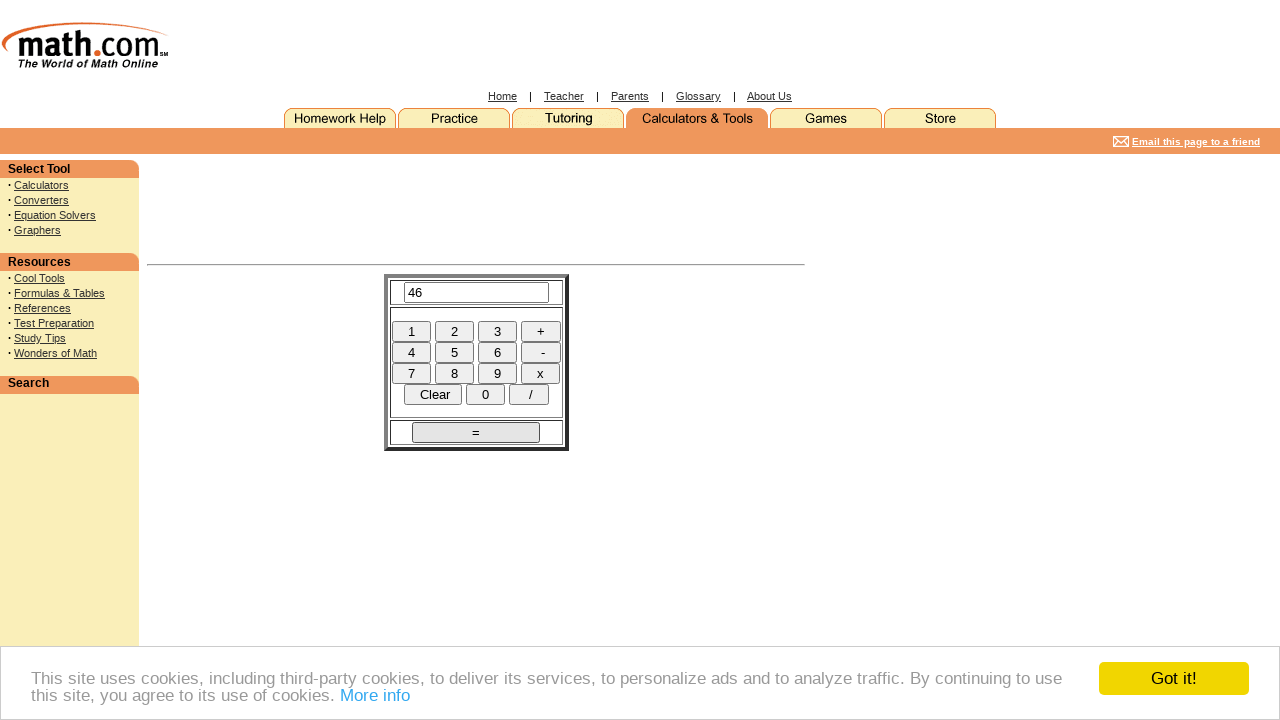

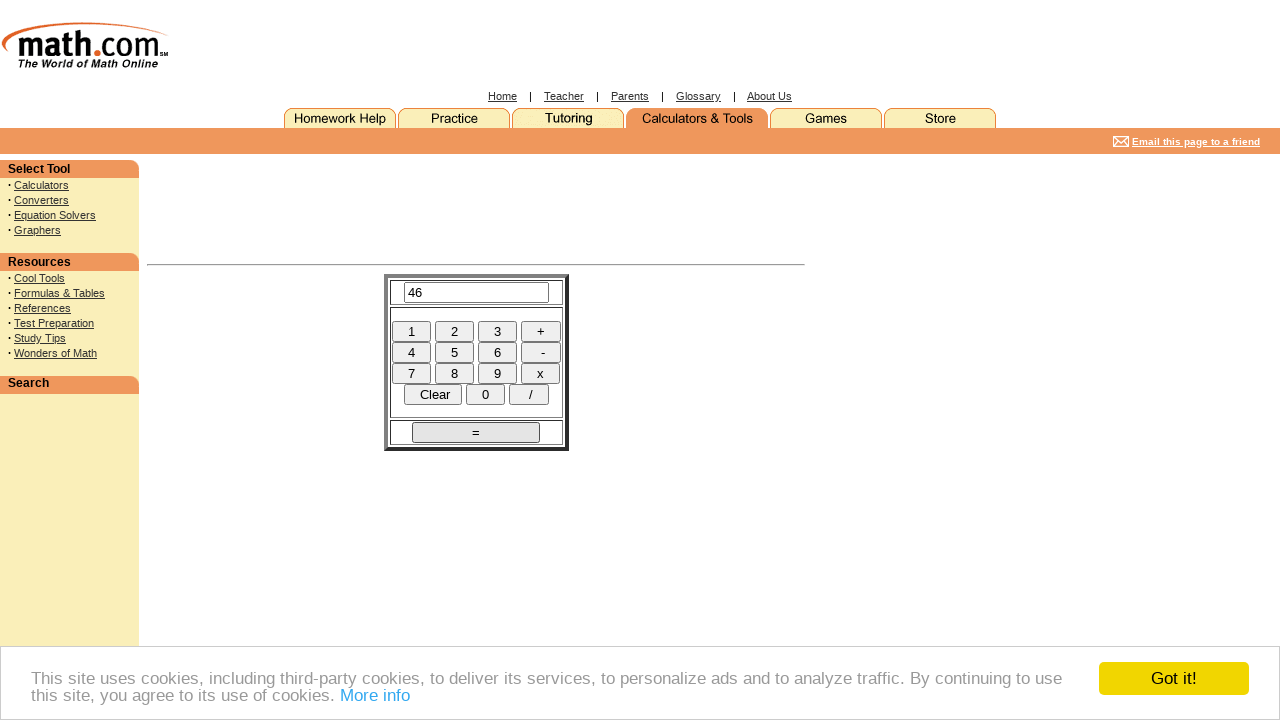